Tests form validation by clicking submit on an empty form and verifying an error message appears for incomplete input.

Starting URL: http://www.99-bottles-of-beer.net/submitnewlanguage.html

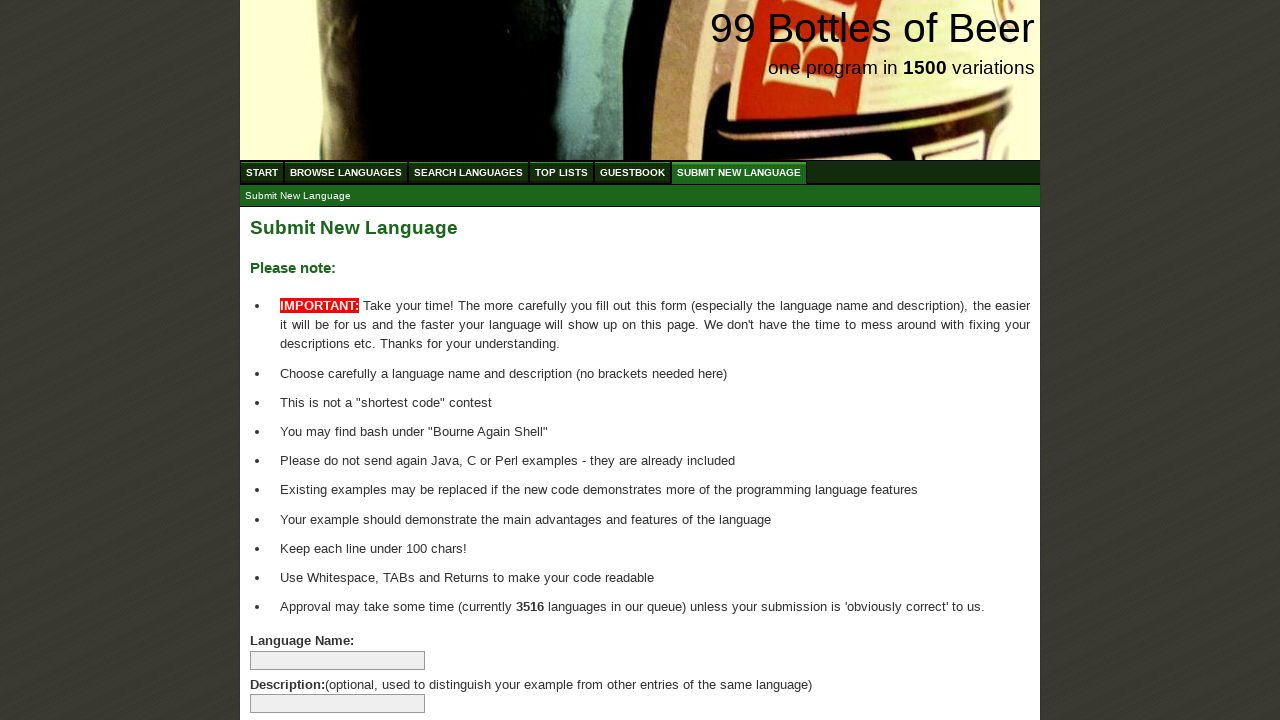

Clicked submit button on empty form at (294, 665) on input[type='submit']
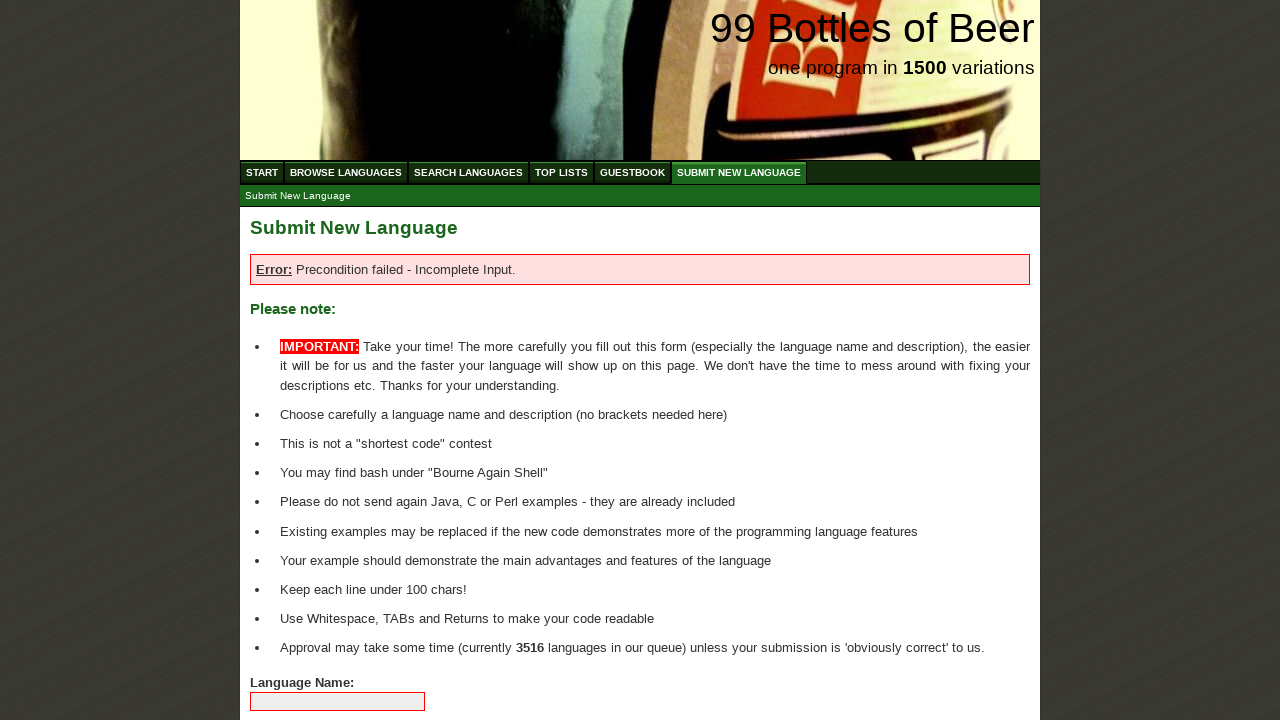

Error message element loaded
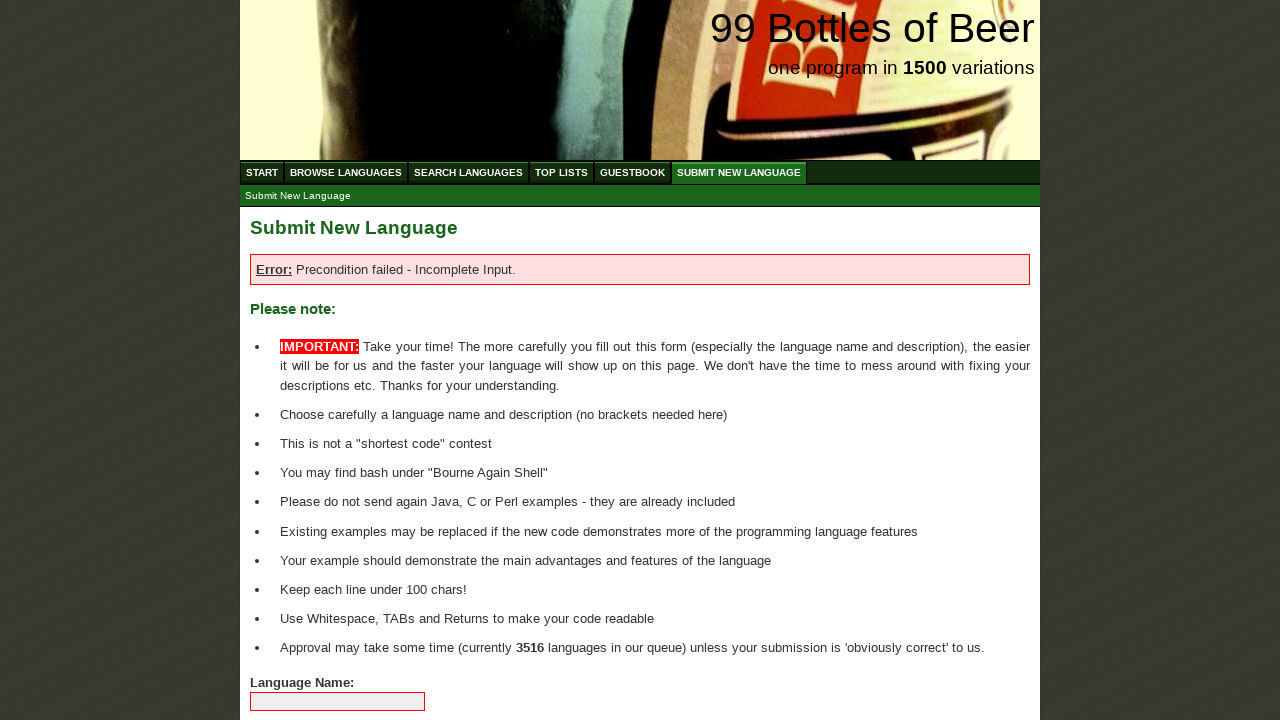

Retrieved error message text content
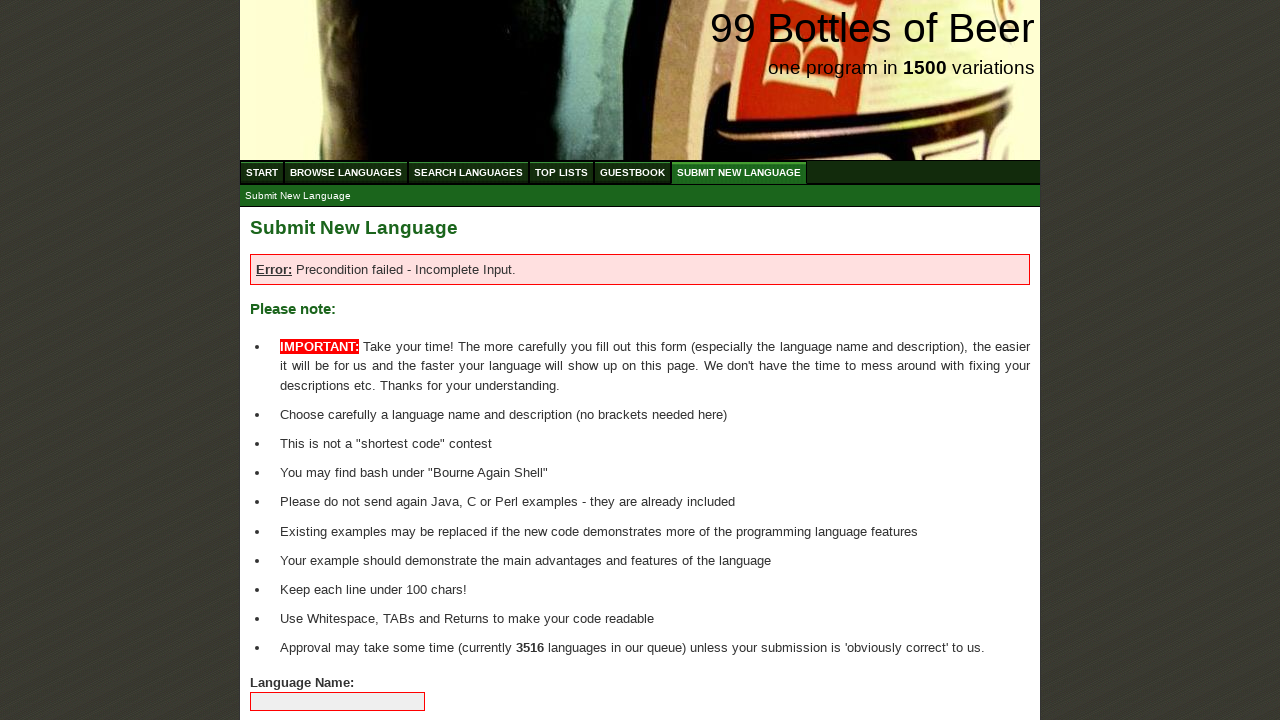

Verified error message contains 'Error: Precondition failed - Incomplete Input.'
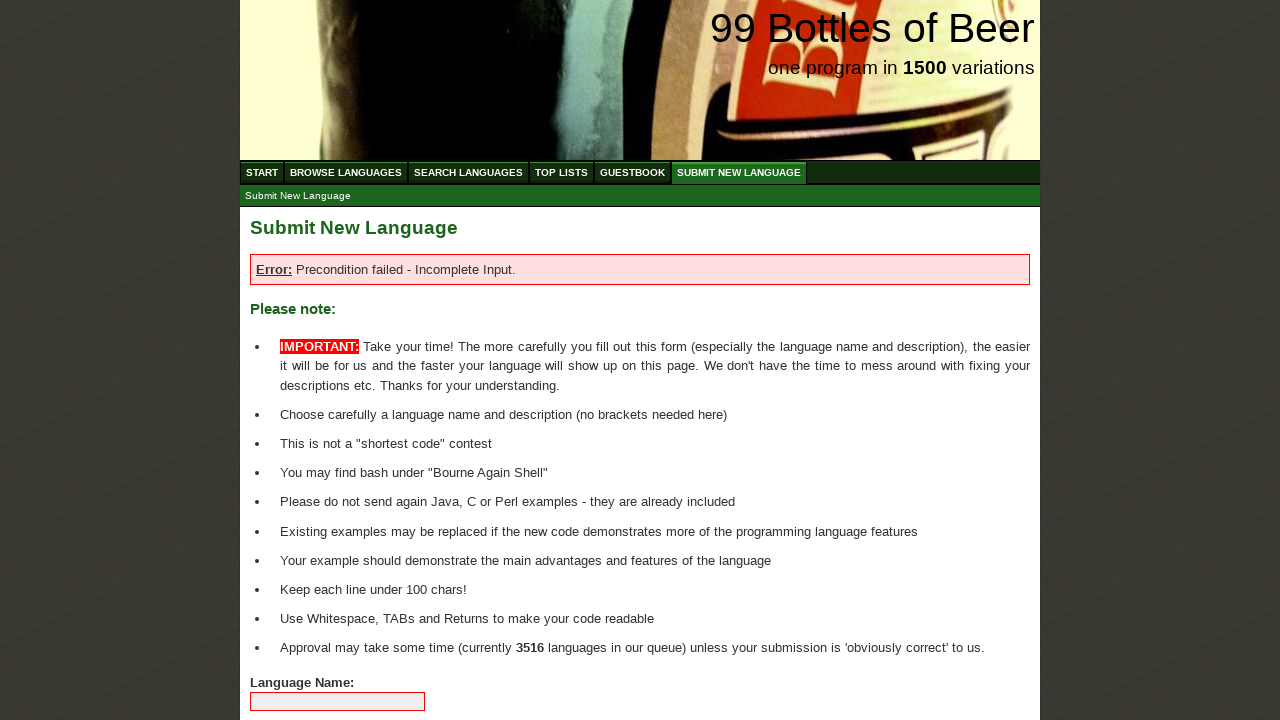

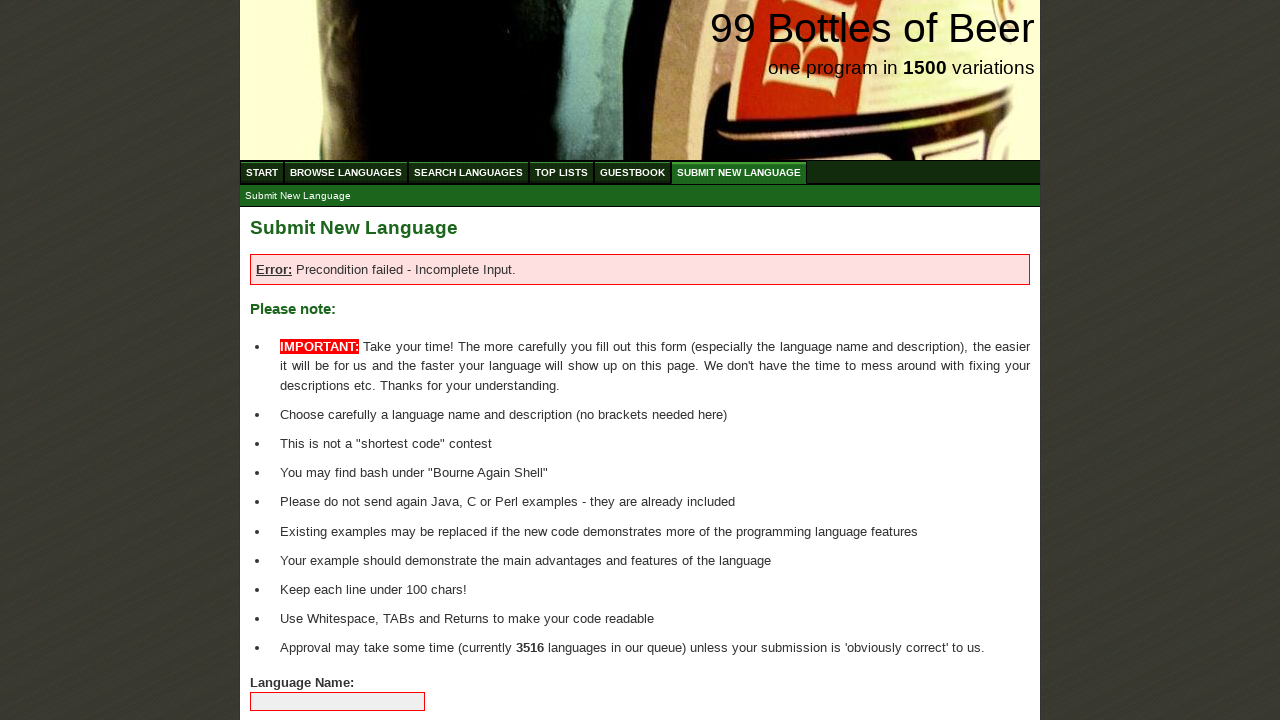